Tests navigation on the AnhTester website by clicking on the blog link

Starting URL: https://anhtester.com

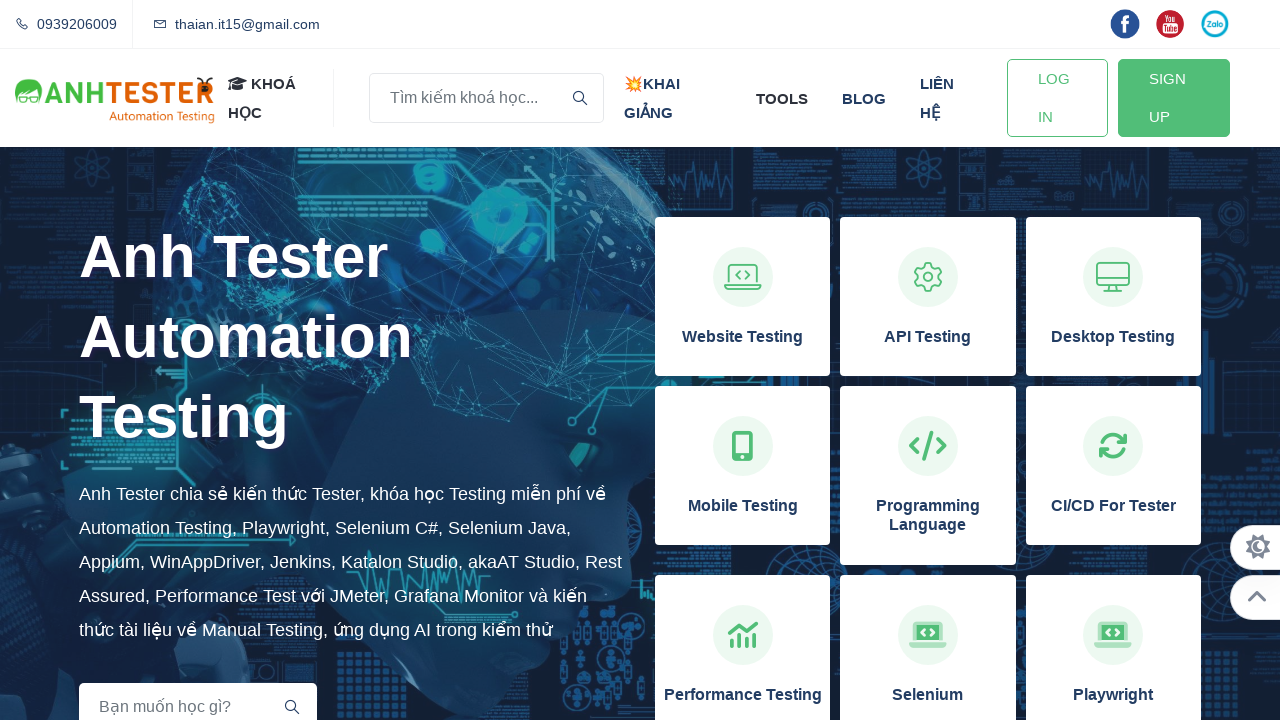

Navigated to https://anhtester.com
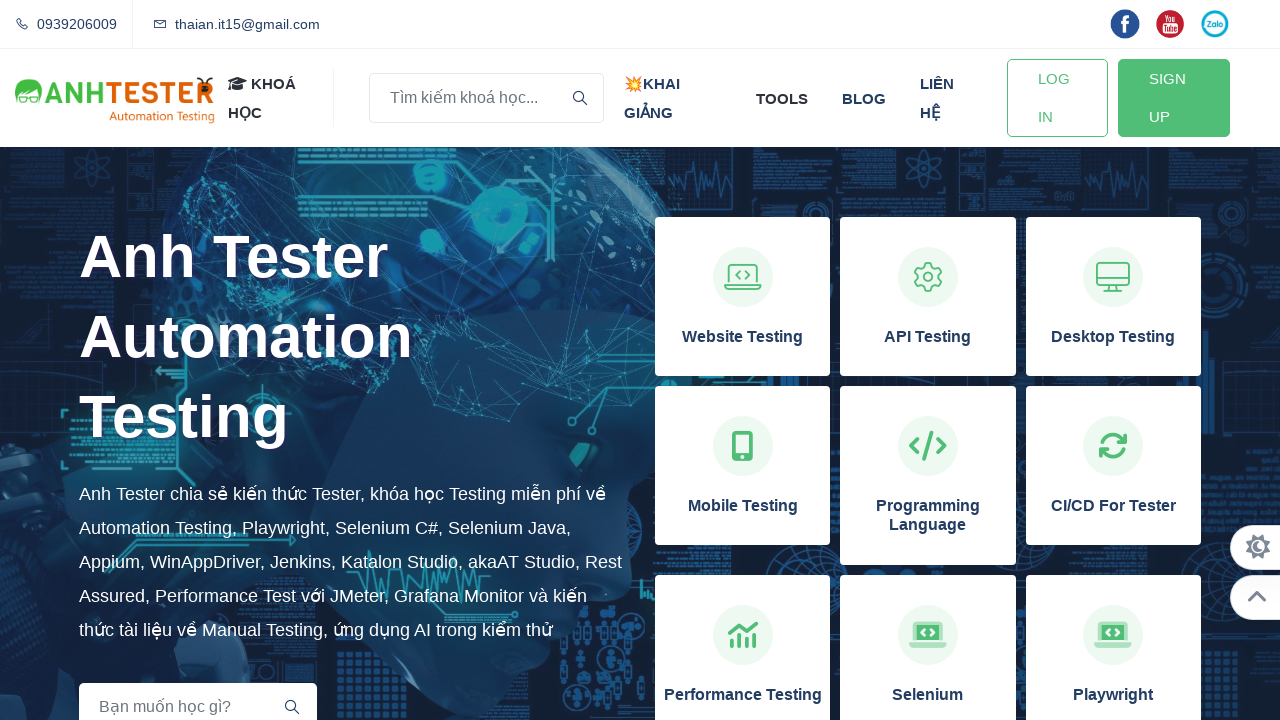

Clicked on the blog link at (864, 98) on xpath=//a[normalize-space()='blog']
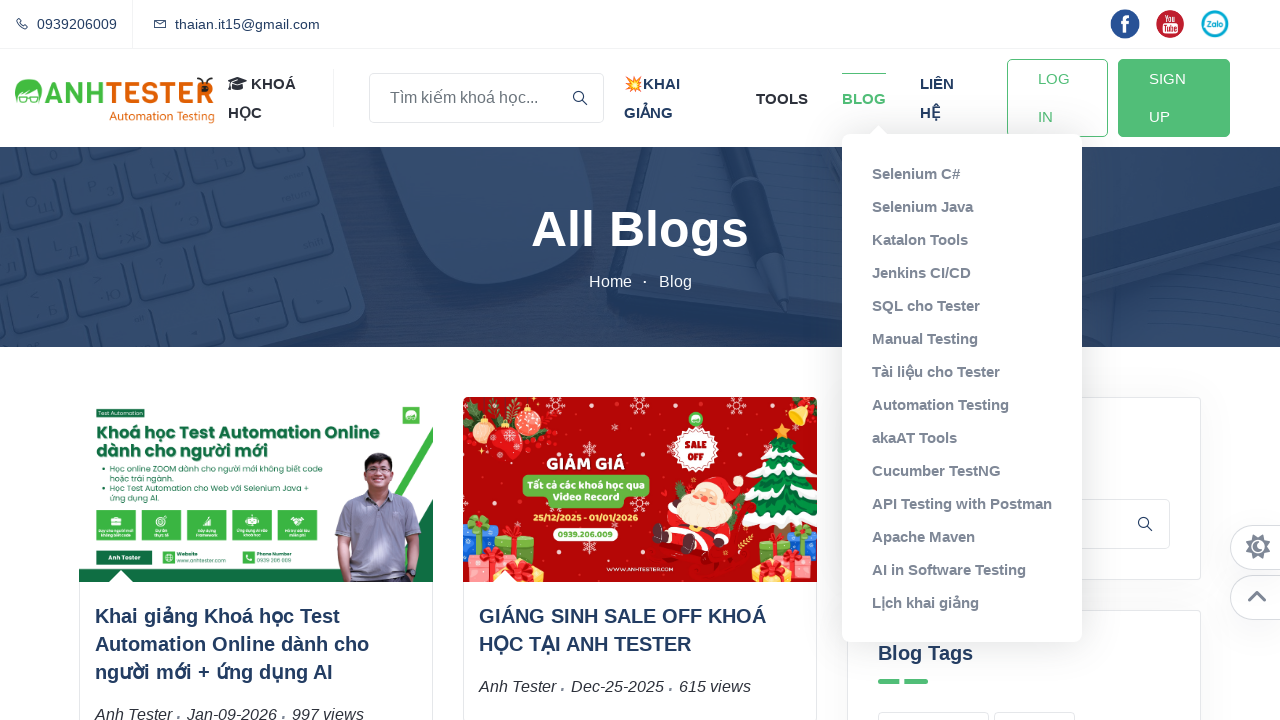

Navigation to blog page completed and network idle
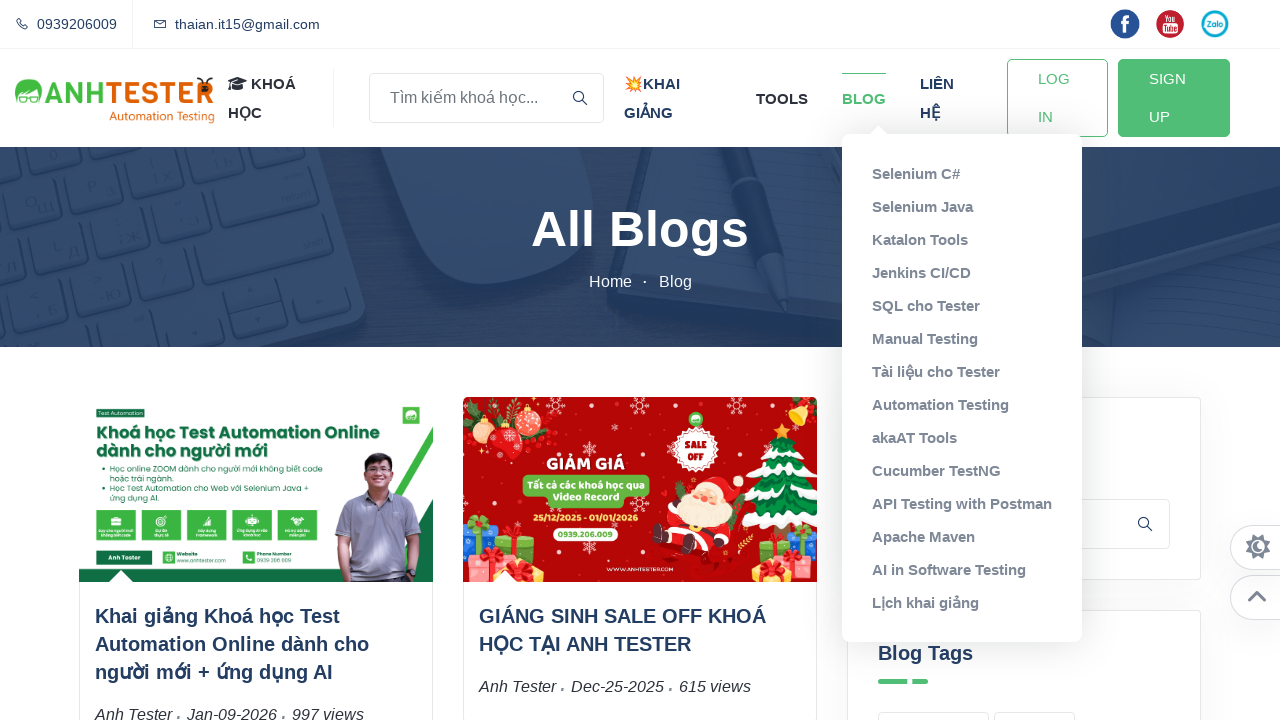

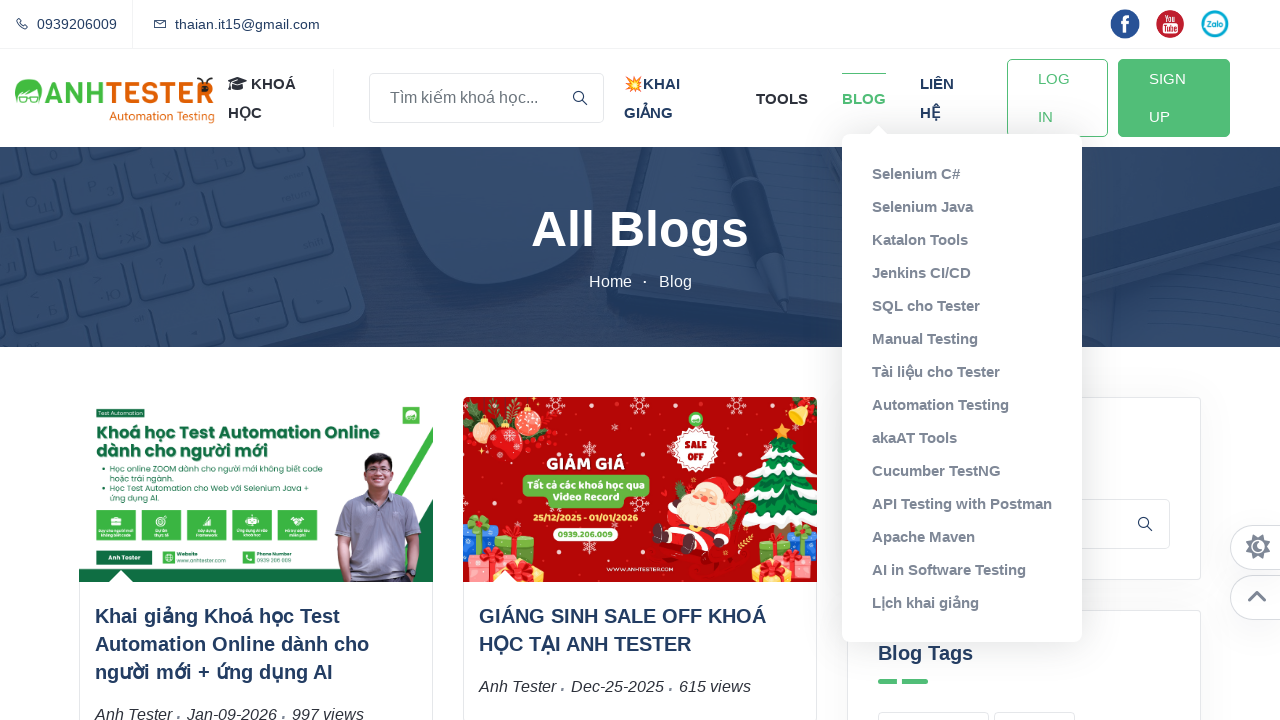